Tests filling purchase details and clicking close to verify the modal closes properly

Starting URL: https://www.demoblaze.com/cart.html

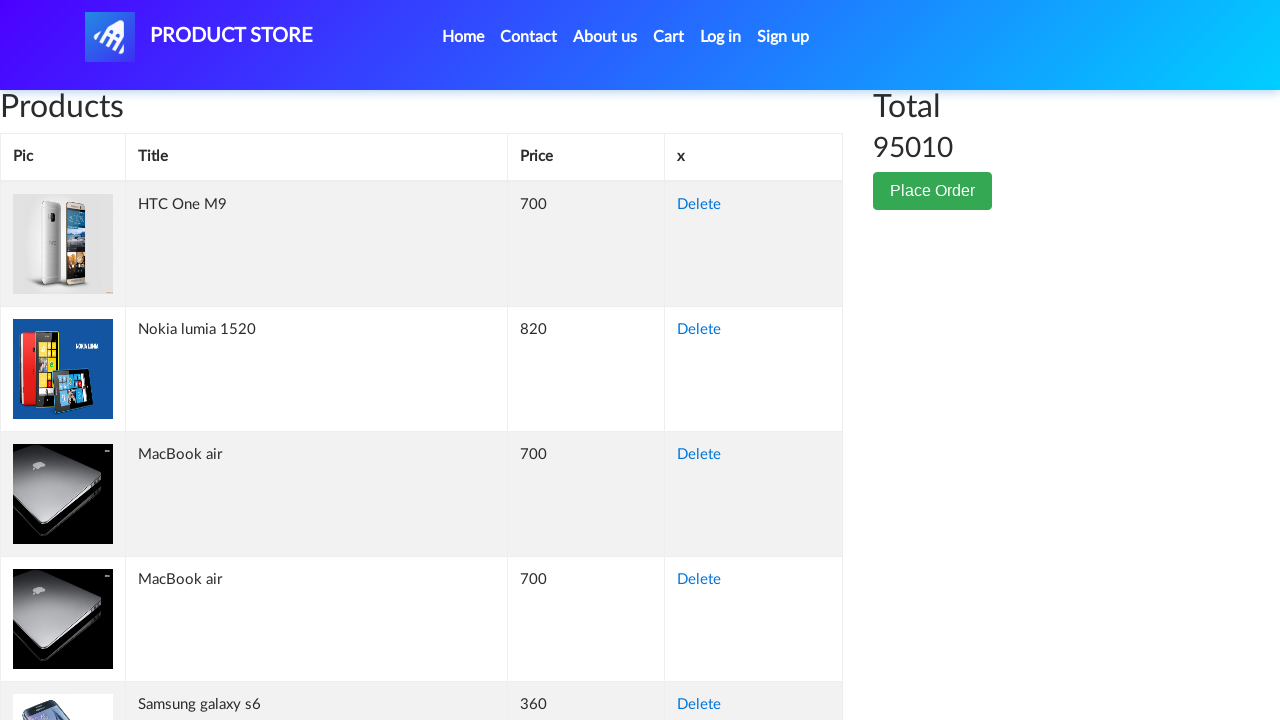

Cart page loaded and cart items table is visible
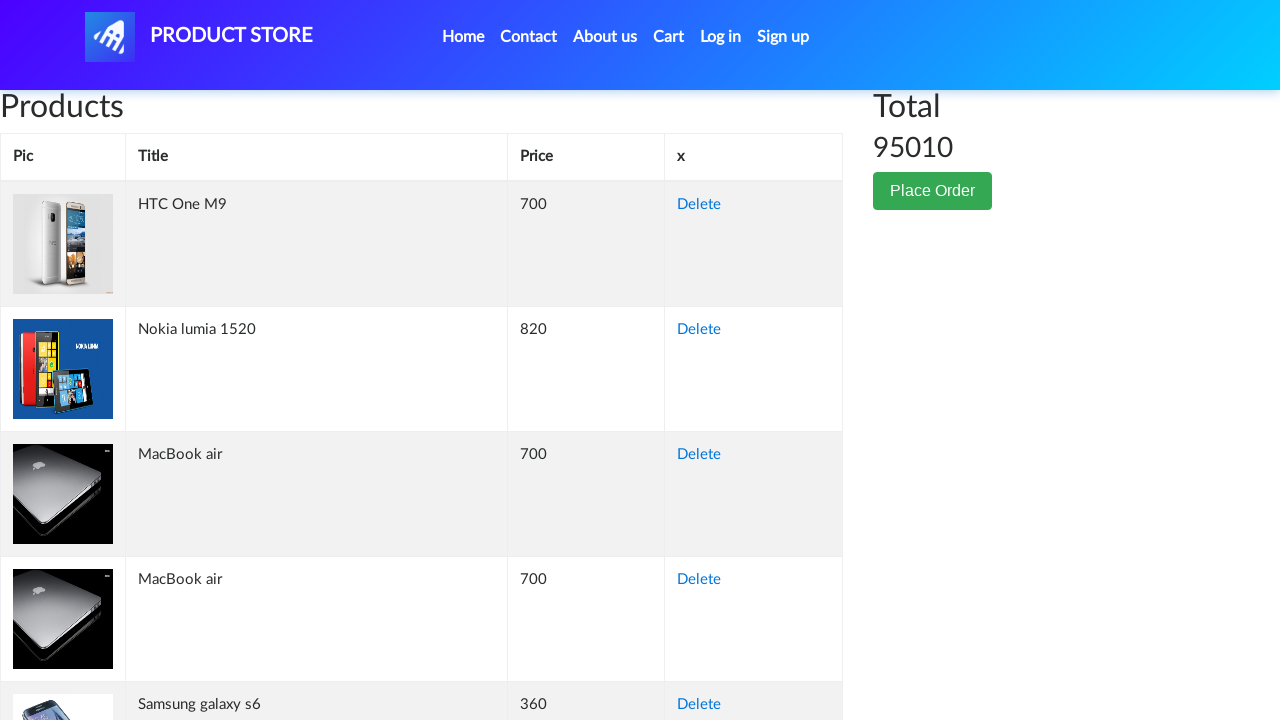

Clicked Place Order button to open order modal at (933, 191) on button[data-target='#orderModal']
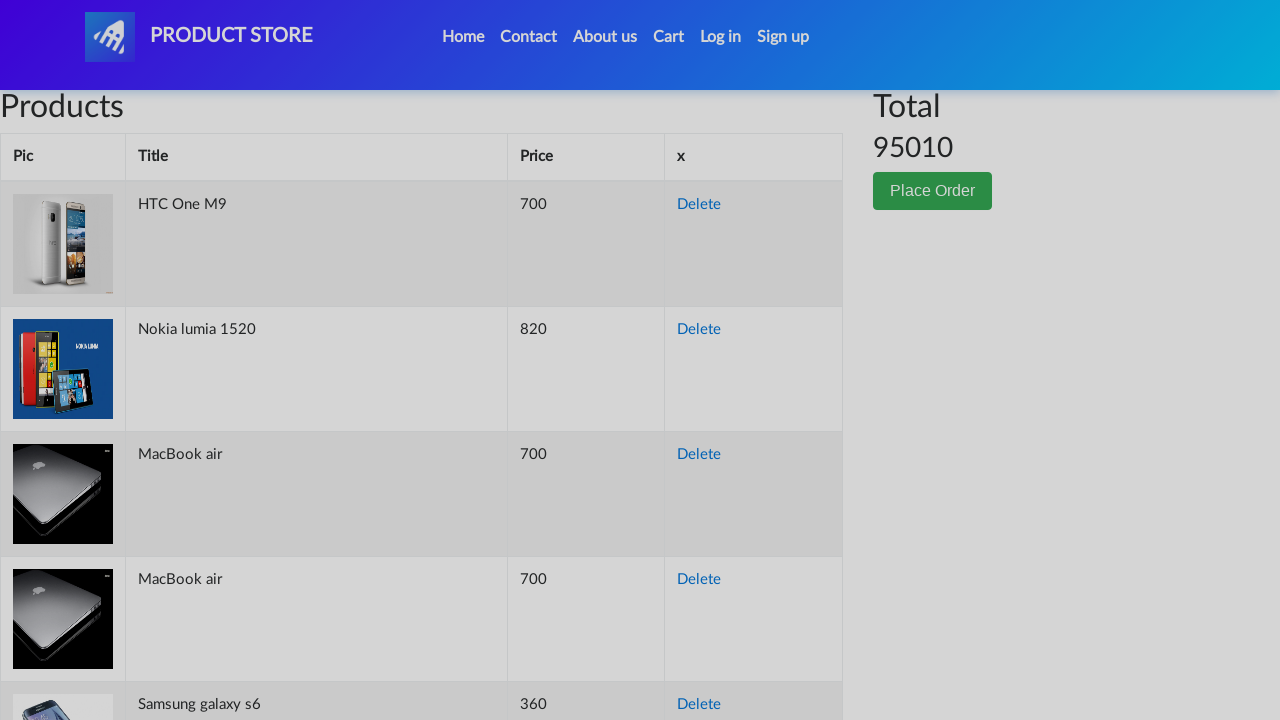

Order modal appeared and is visible
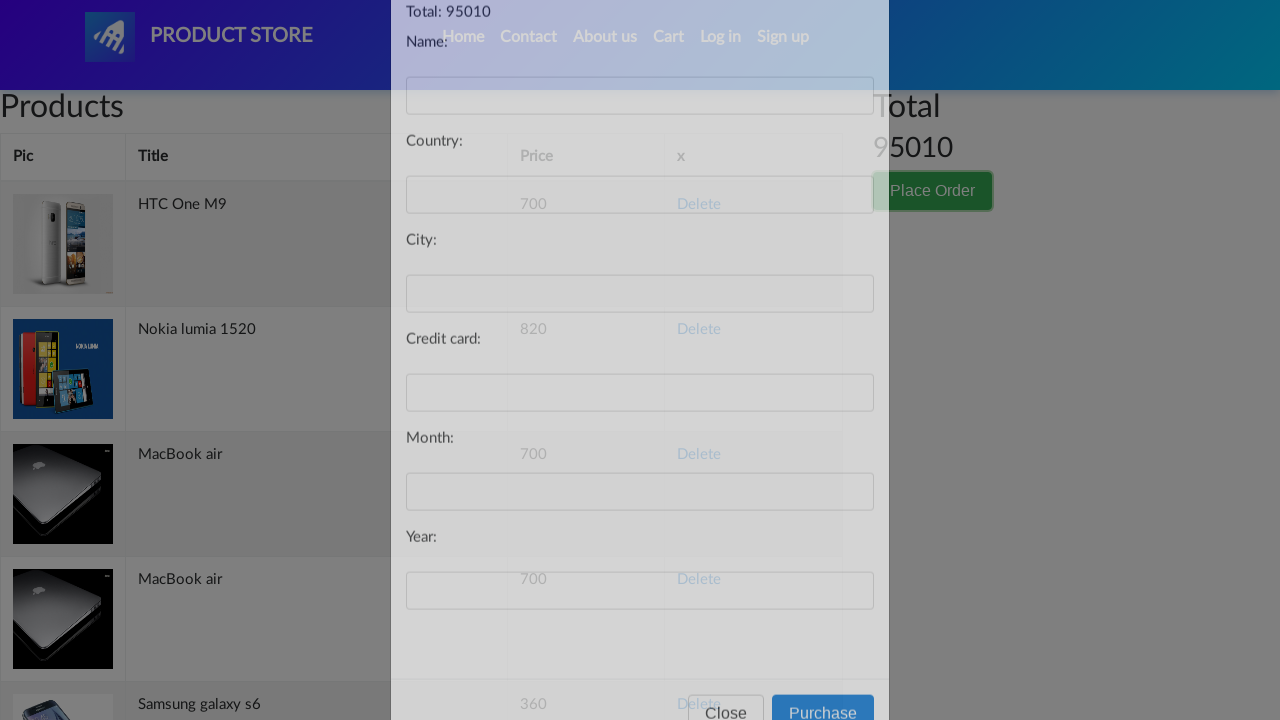

Filled name field with 'Elena Petrova' on #name
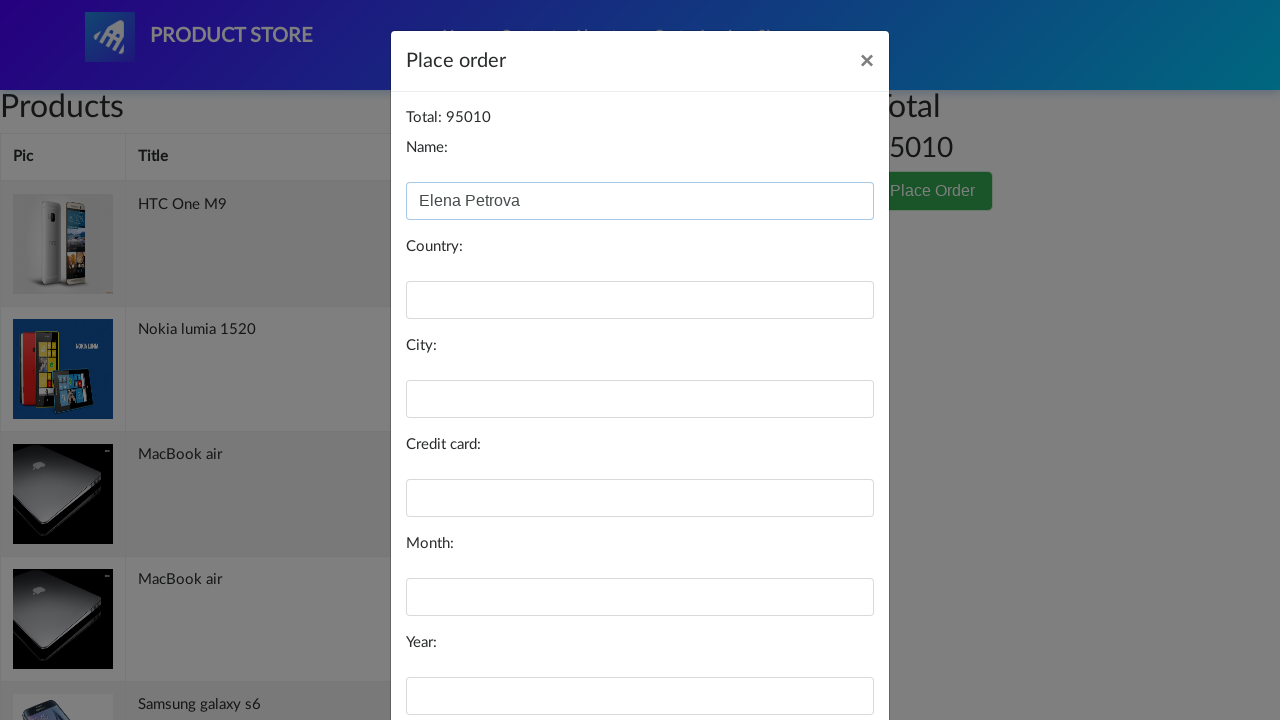

Filled country field with 'Russia' on #country
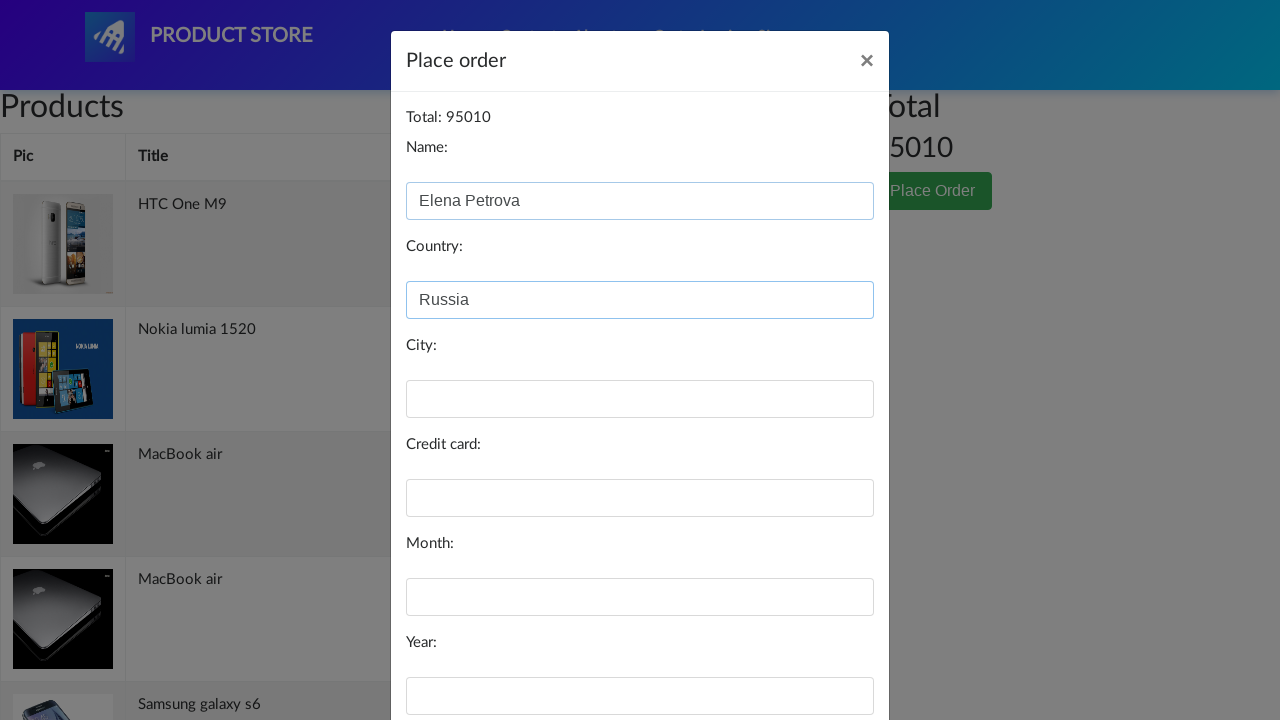

Filled city field with 'Moscow' on #city
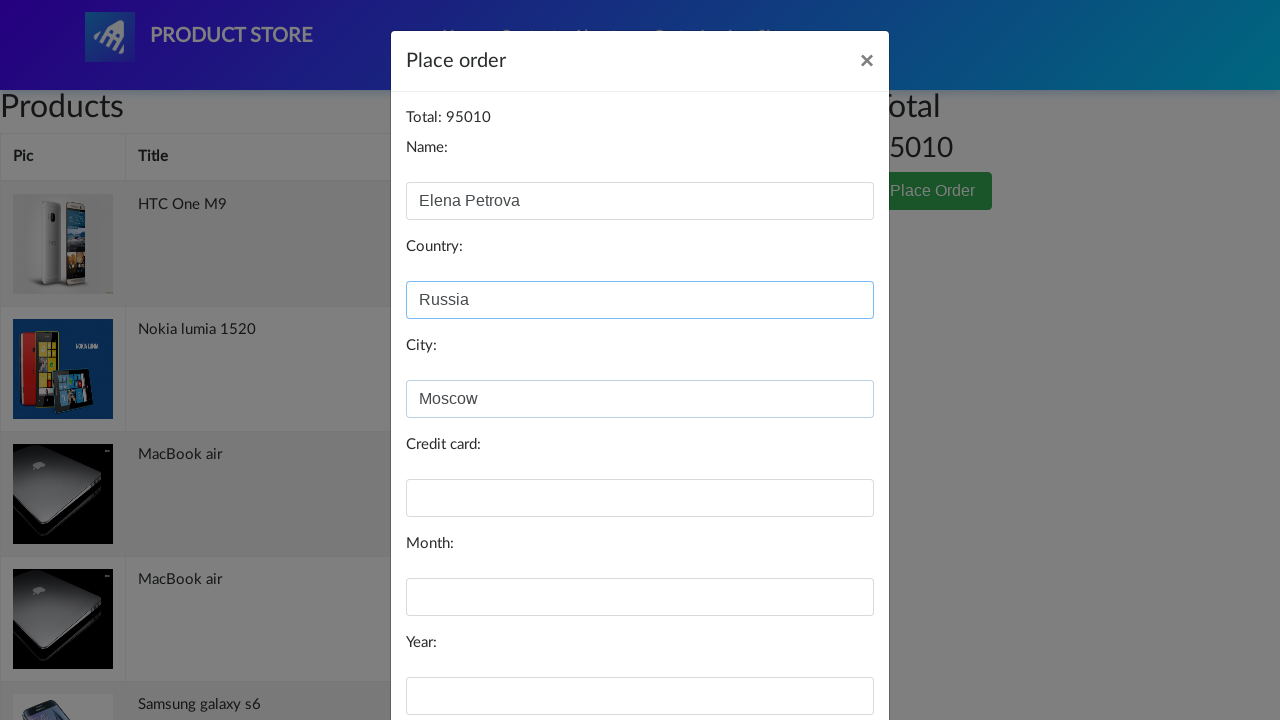

Filled credit card field with card number on #card
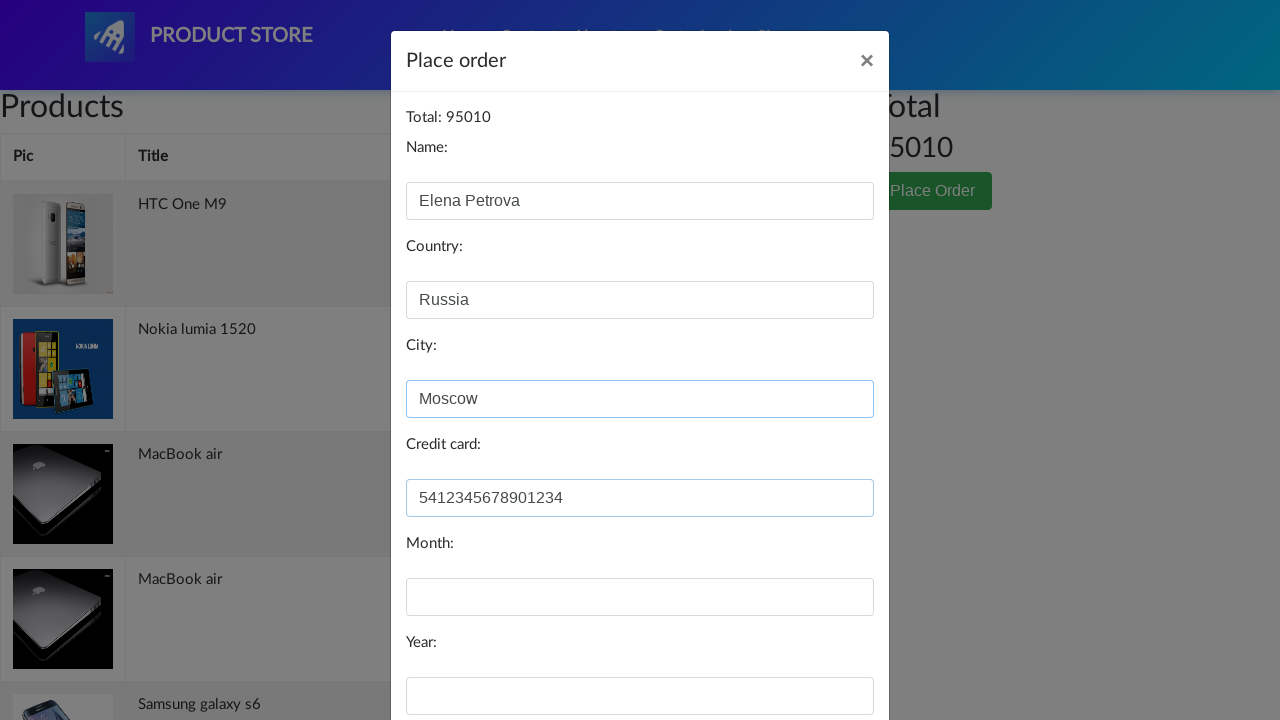

Filled month field with 'August' on #month
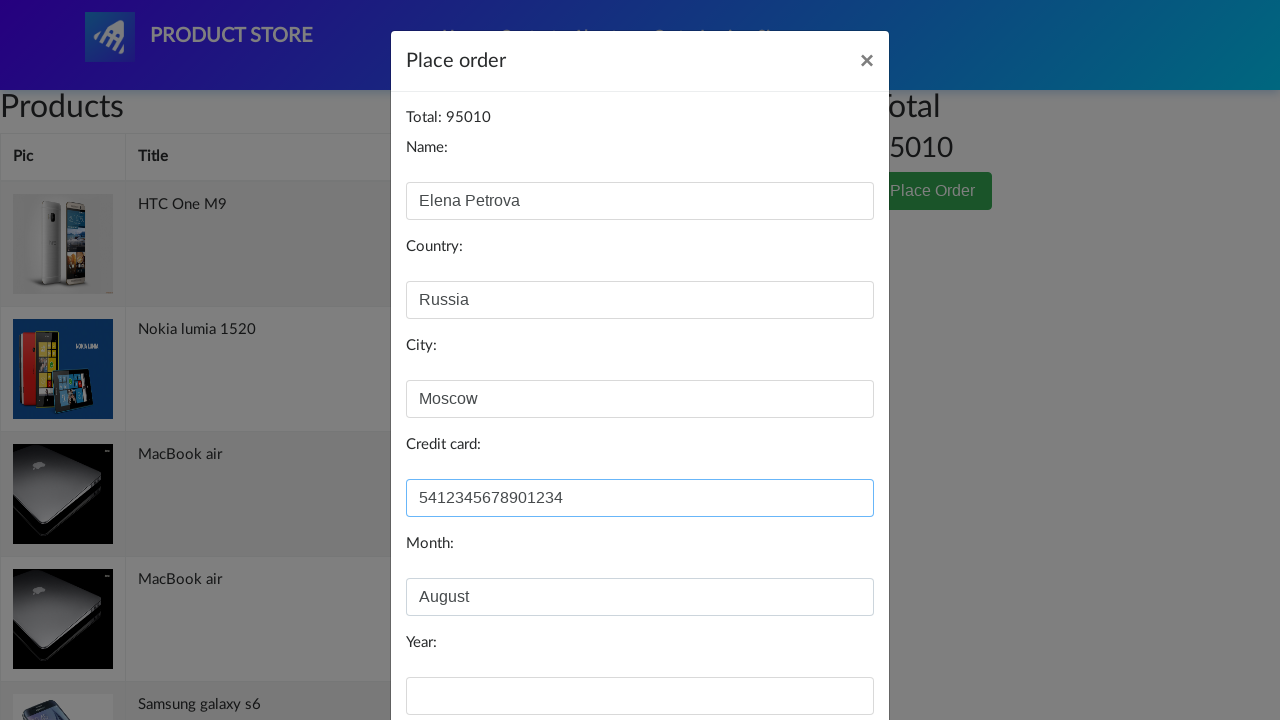

Filled year field with '2026' on #year
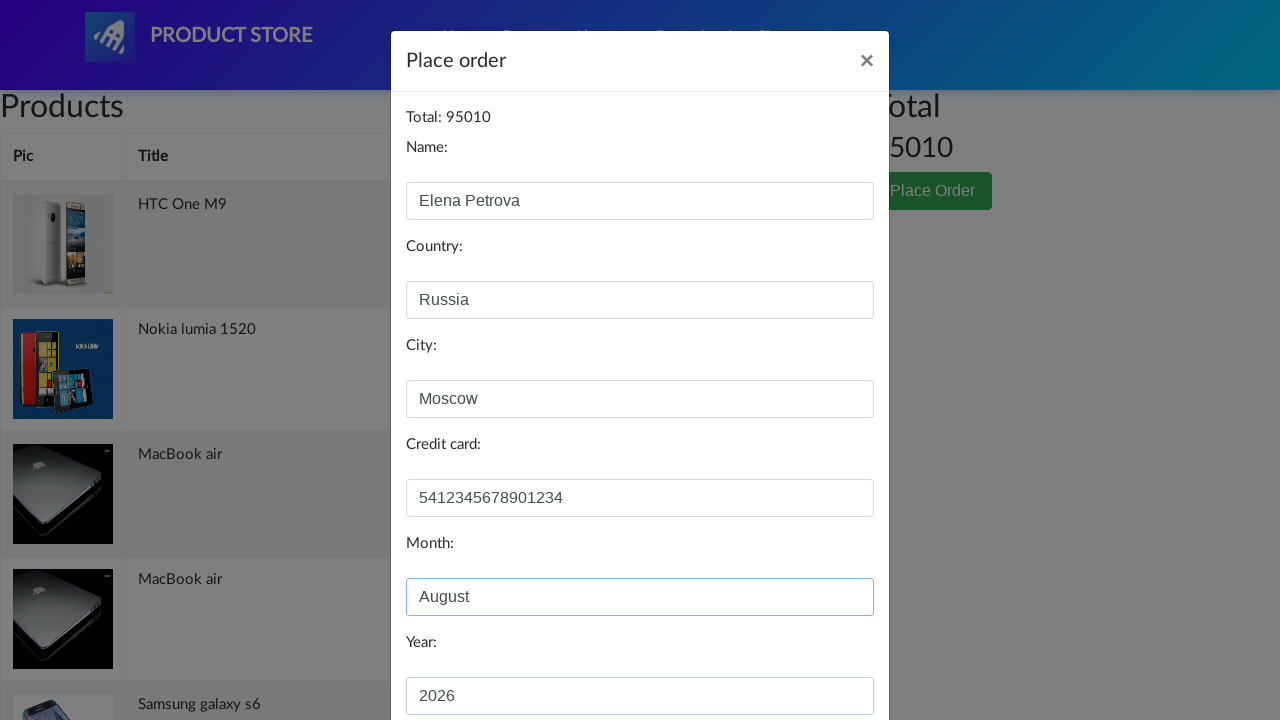

Clicked Close button to dismiss the order modal without completing purchase at (726, 655) on #orderModal .btn-secondary
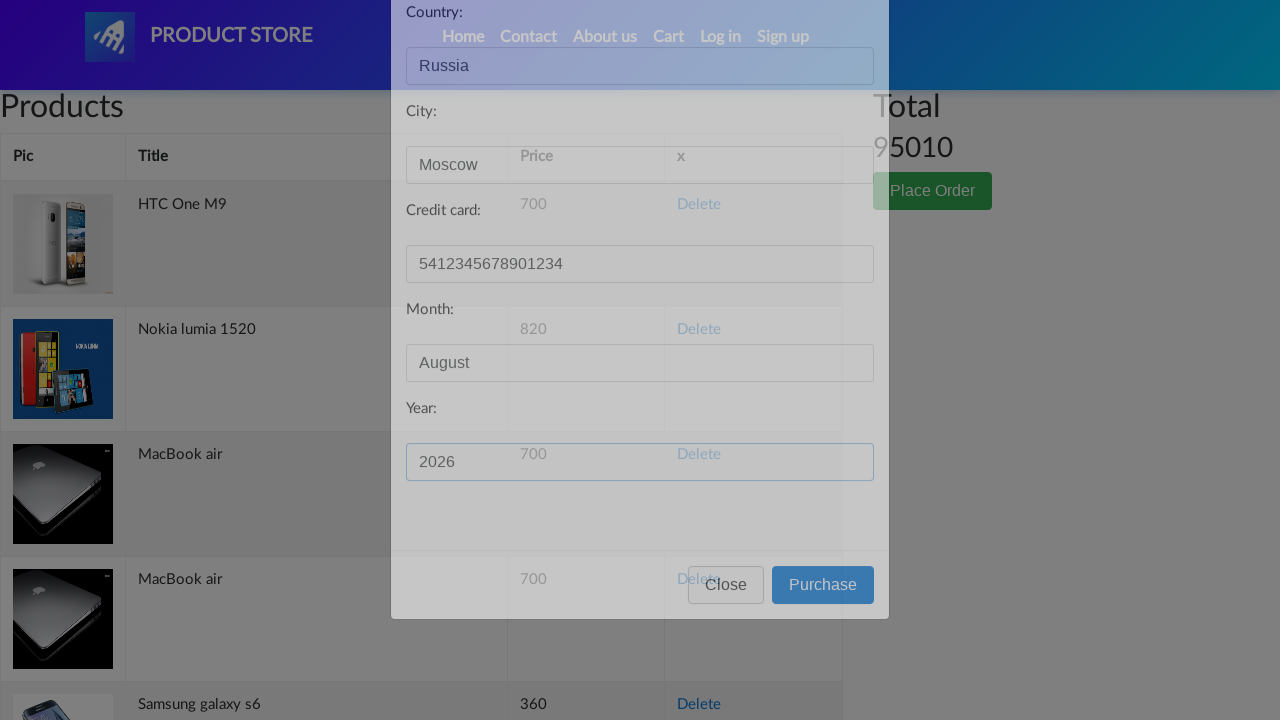

Order modal is now closed and hidden
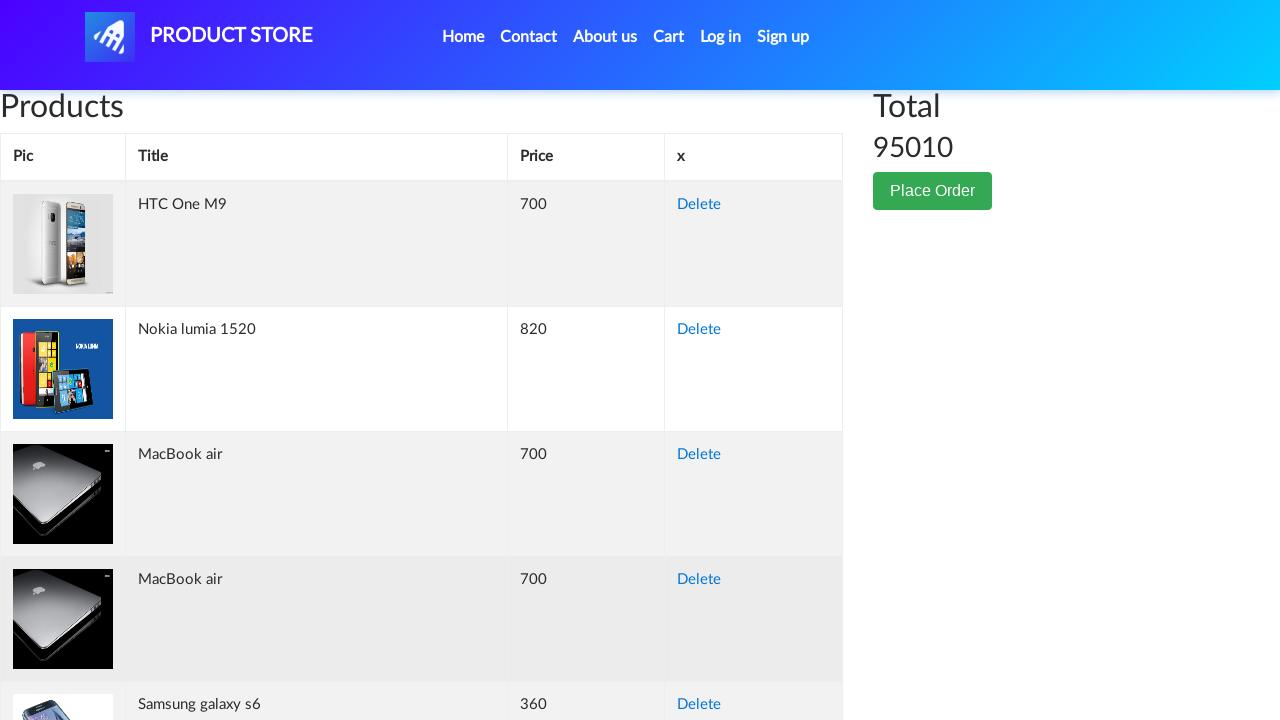

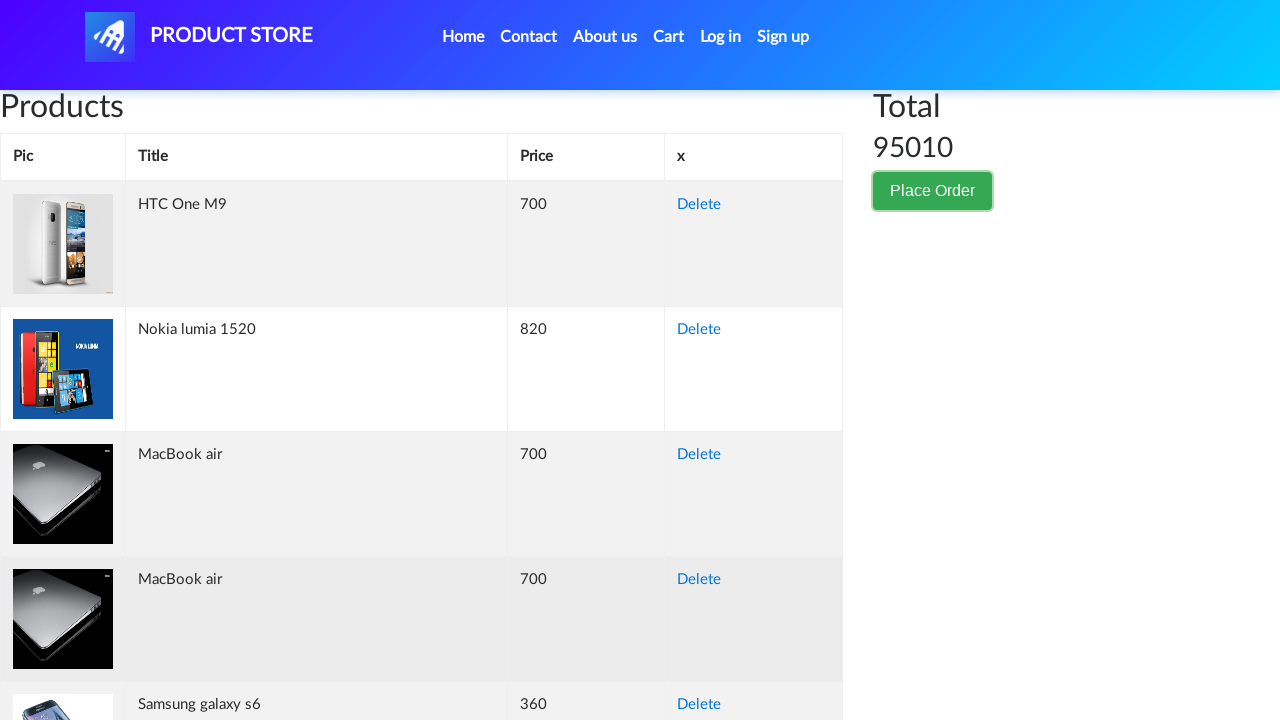